Tests keyboard actions on a text box form by entering a name, using keyboard shortcuts to select all, copy, tab to next field, paste, then filling additional fields and submitting the form.

Starting URL: https://demoqa.com/text-box

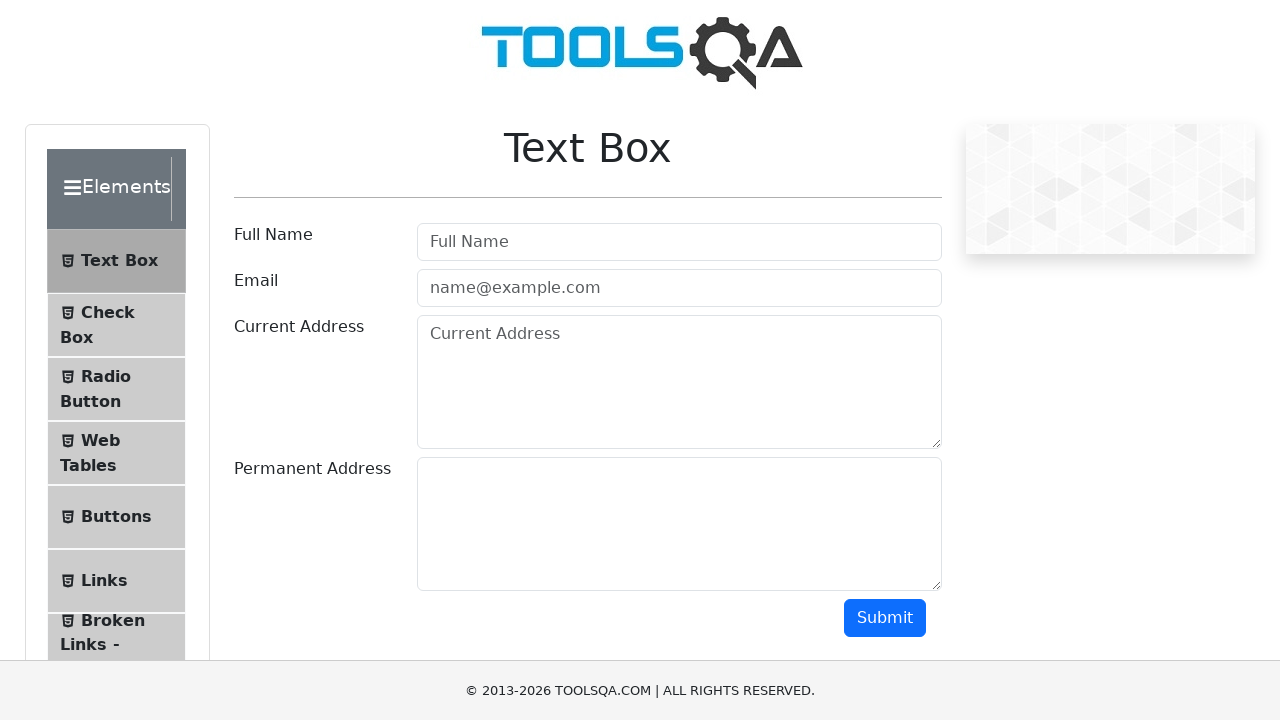

Filled Full Name field with 'sunilmunde' on input[placeholder='Full Name']
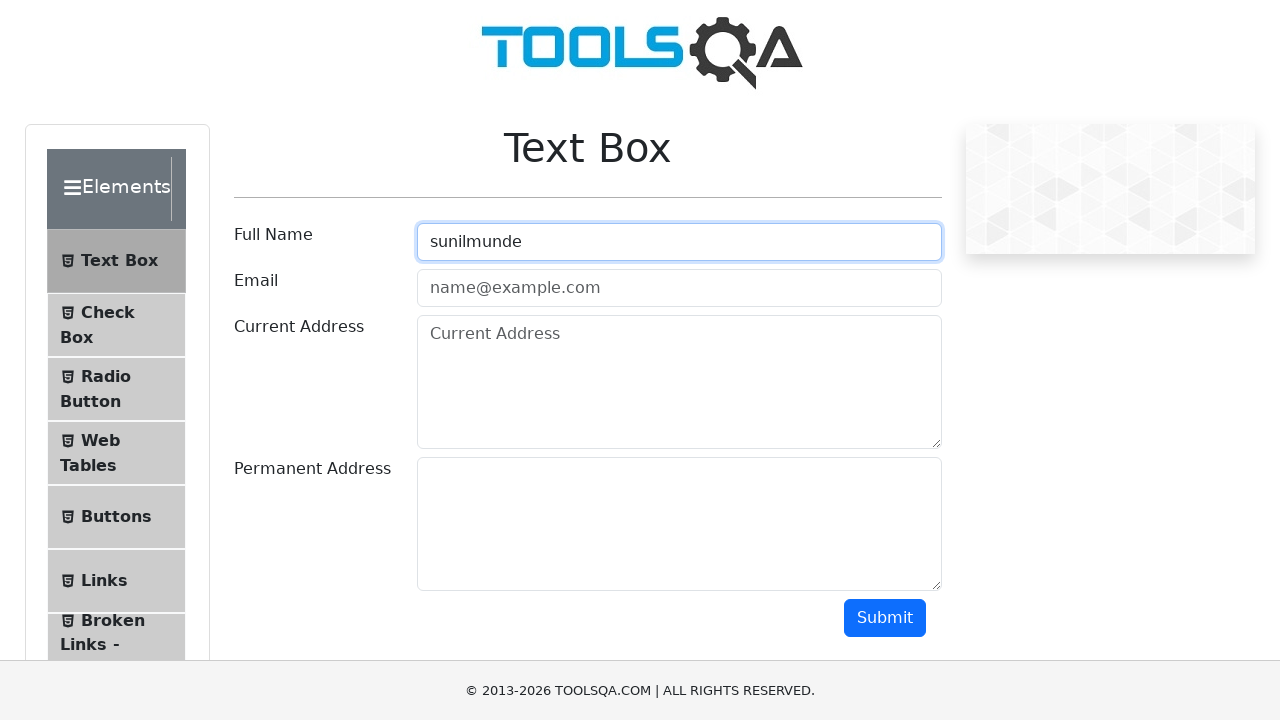

Selected all text in Full Name field using Ctrl+A
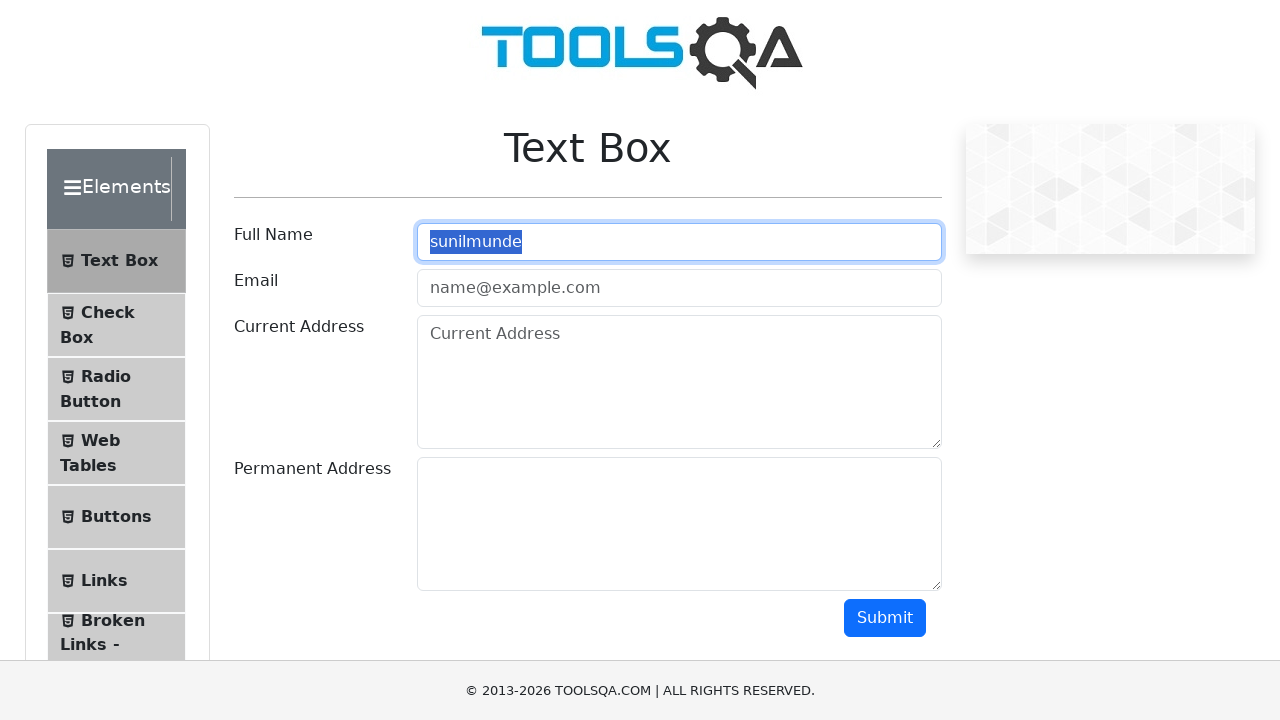

Copied selected text using Ctrl+C
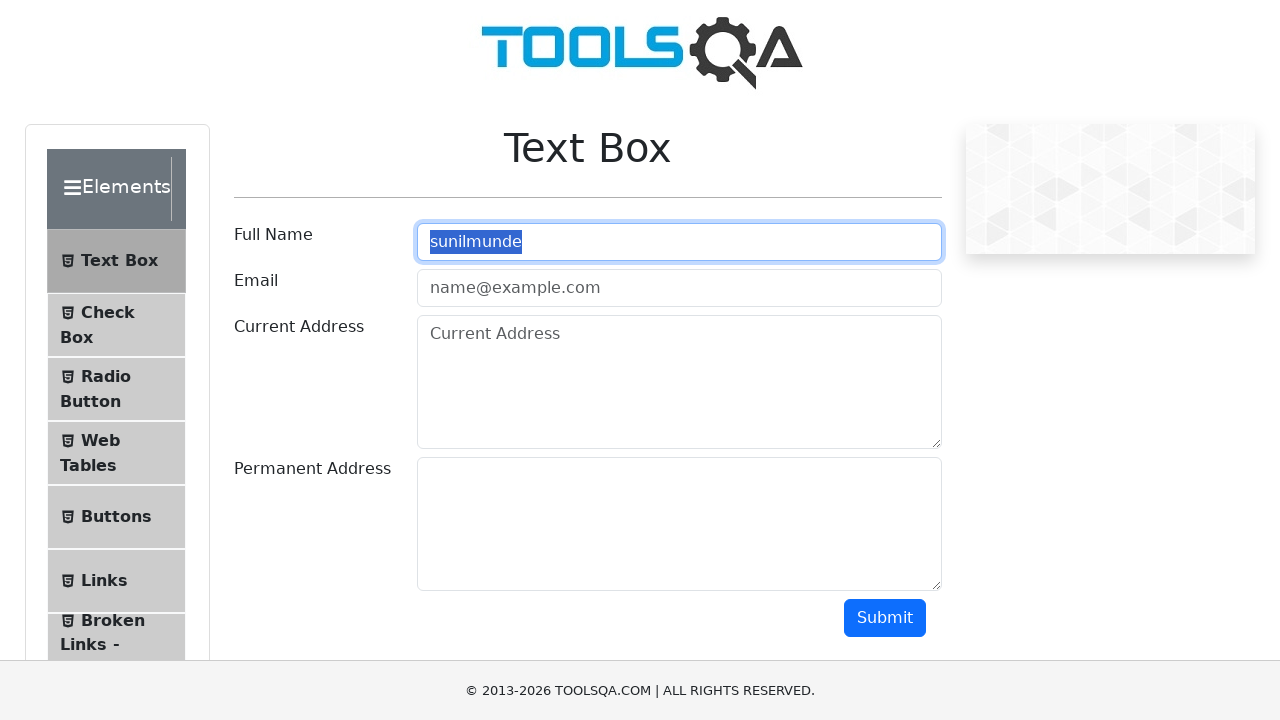

Tabbed to Email field
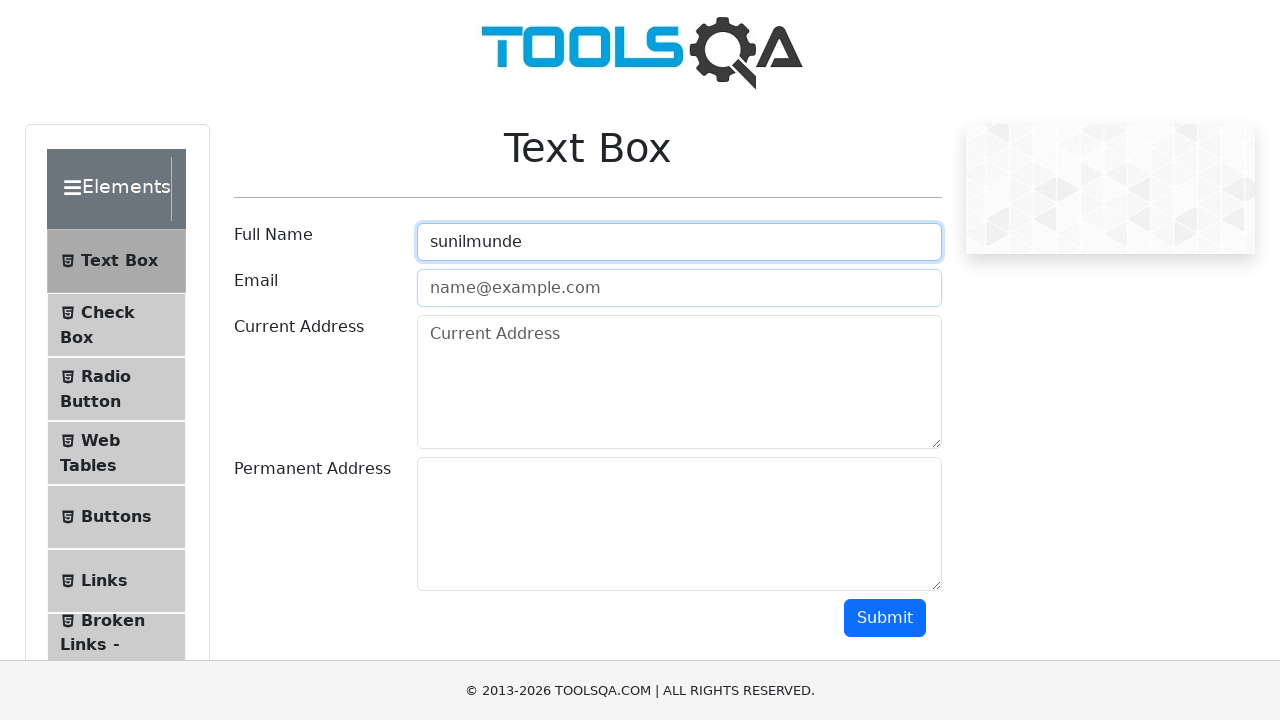

Pasted copied text into Email field using Ctrl+V
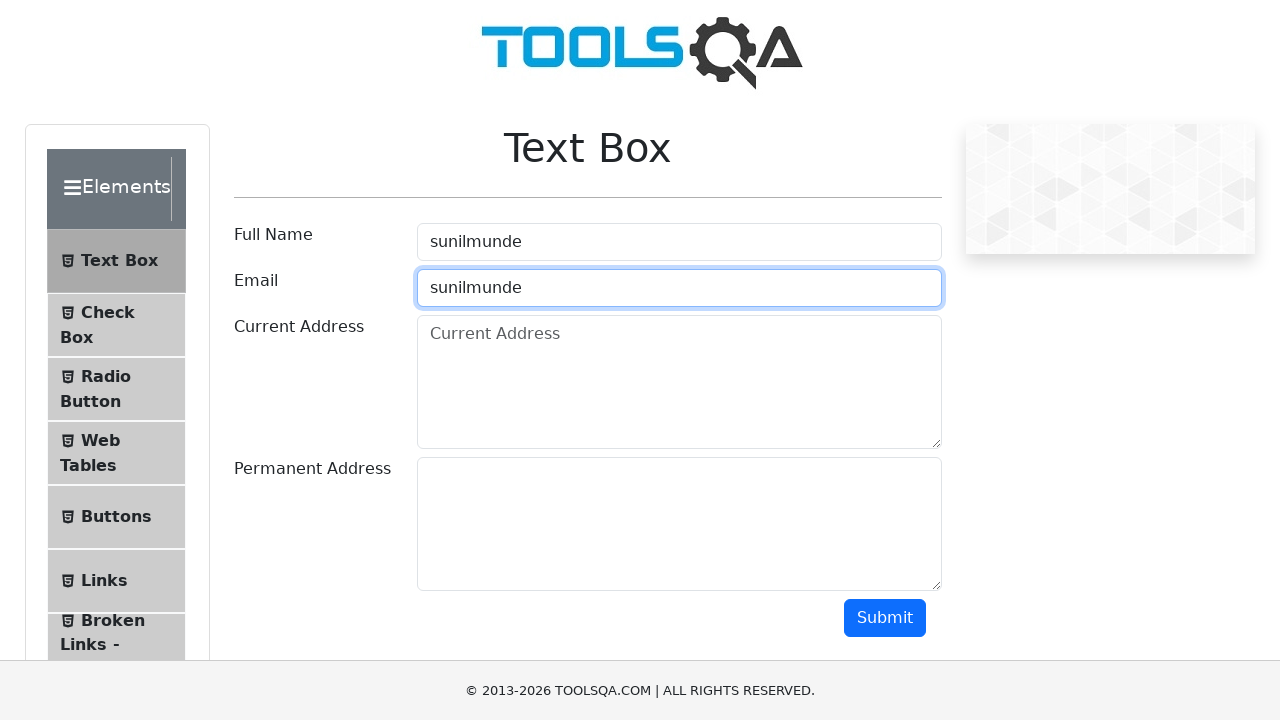

Tabbed to Current Address field
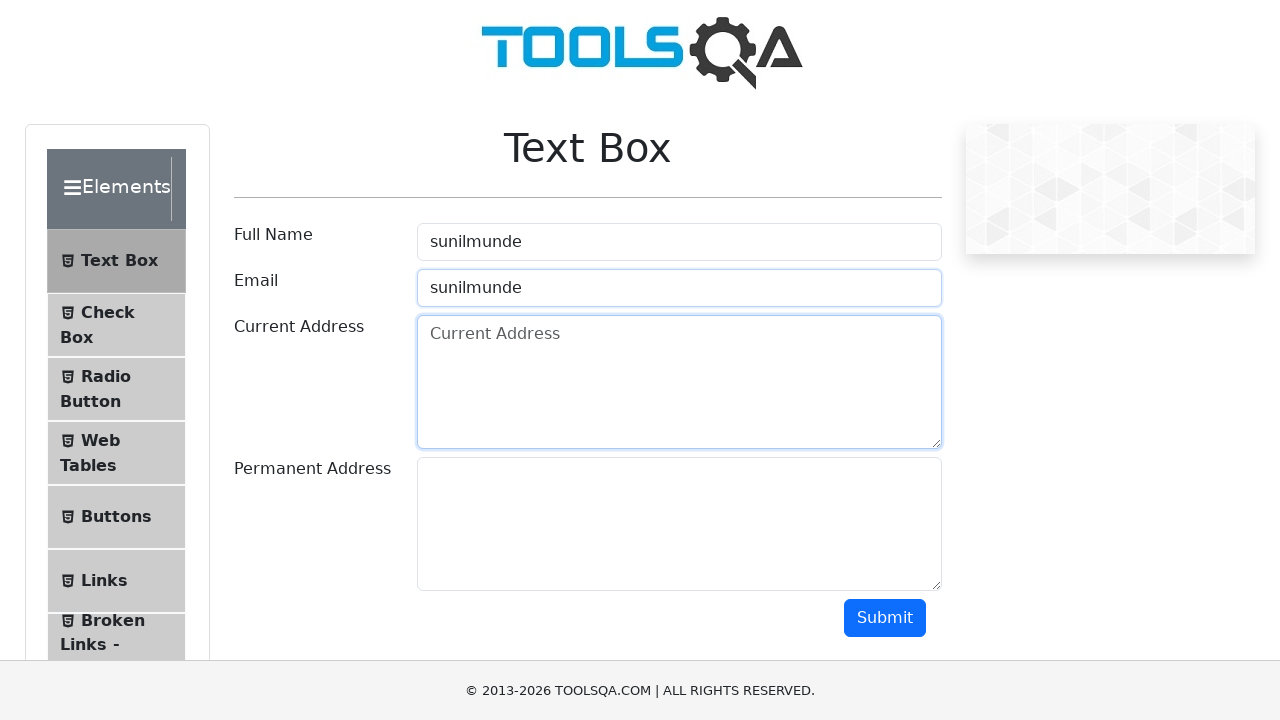

Typed 'munde' in Current Address field
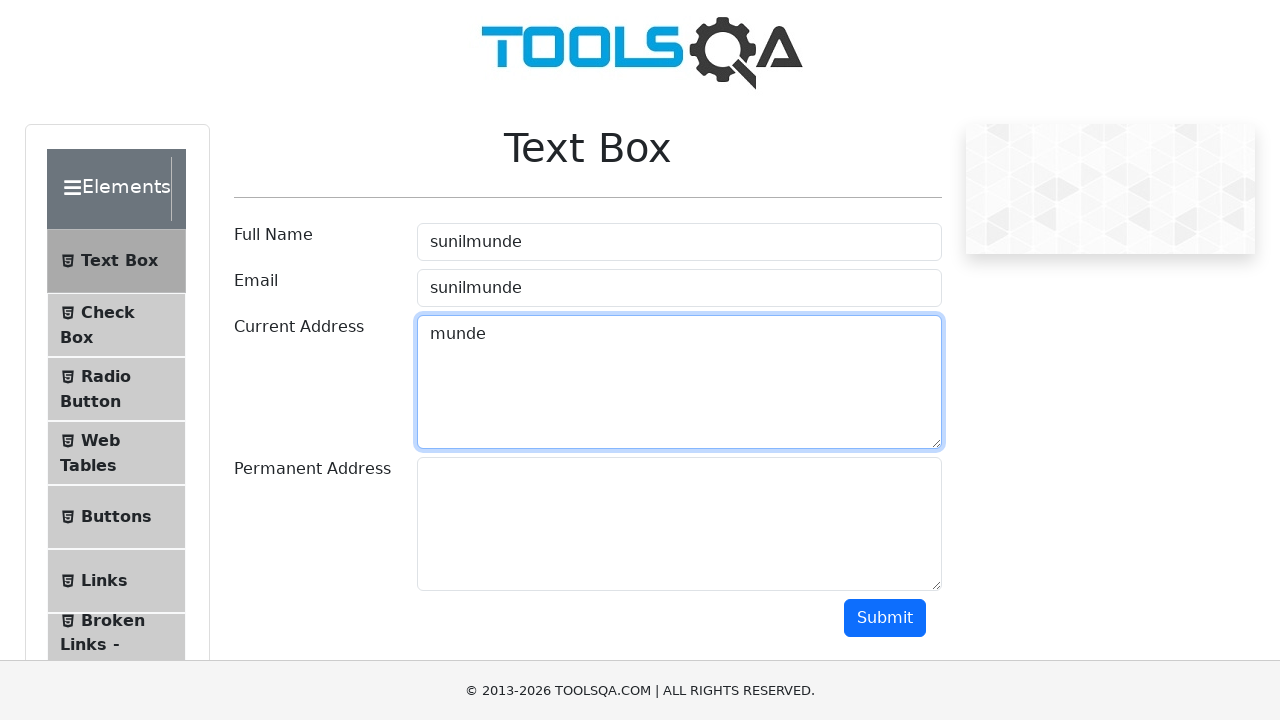

Tabbed to Permanent Address field
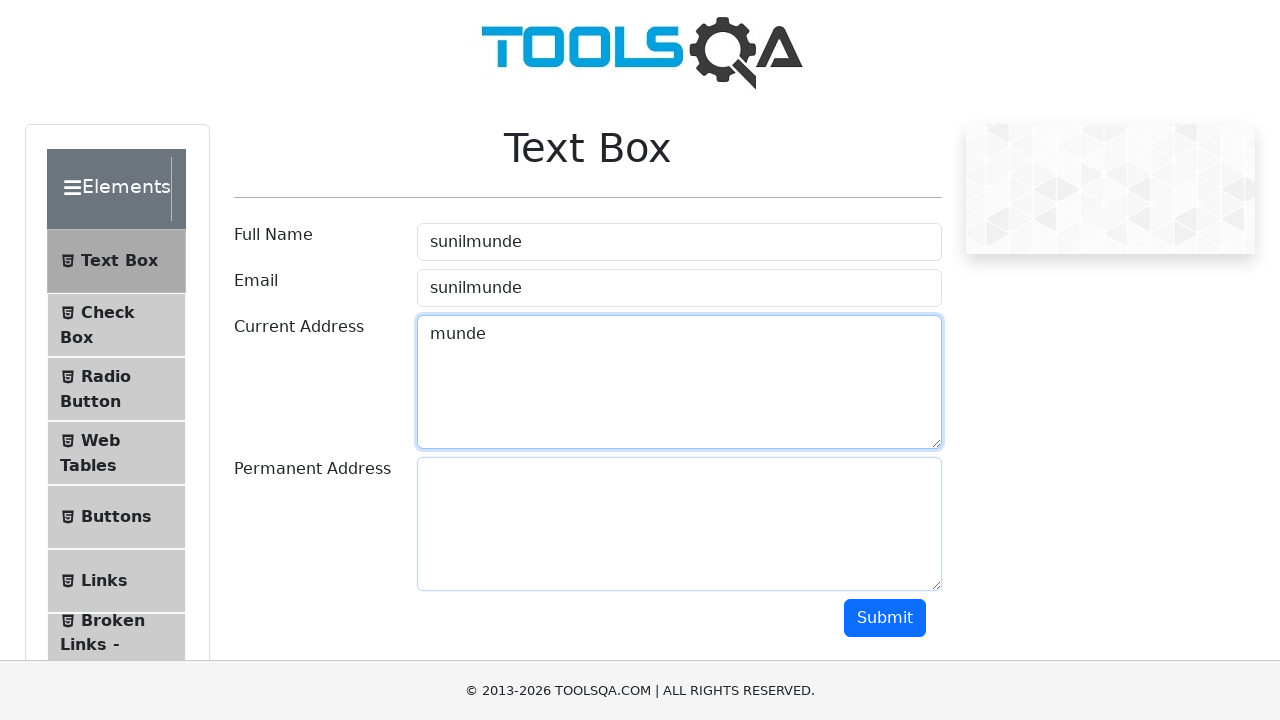

Typed 'velecity' in Permanent Address field
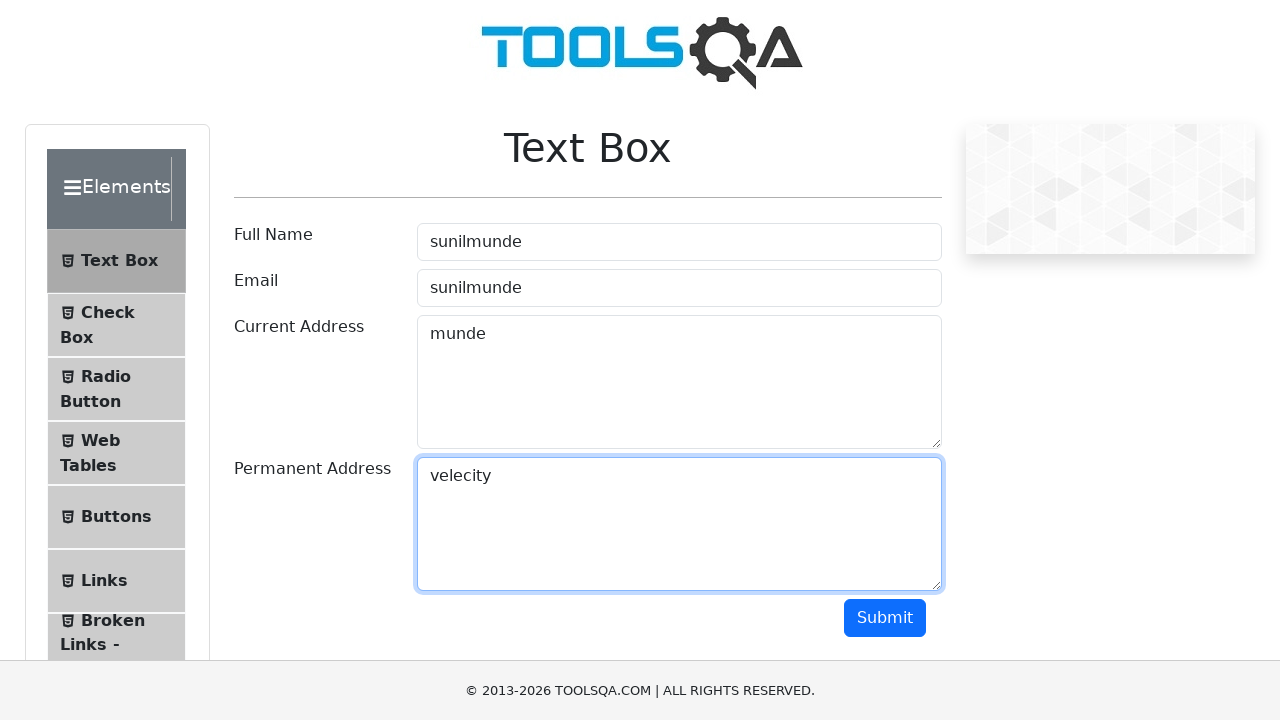

Clicked the submit button to submit the form at (885, 618) on button#submit
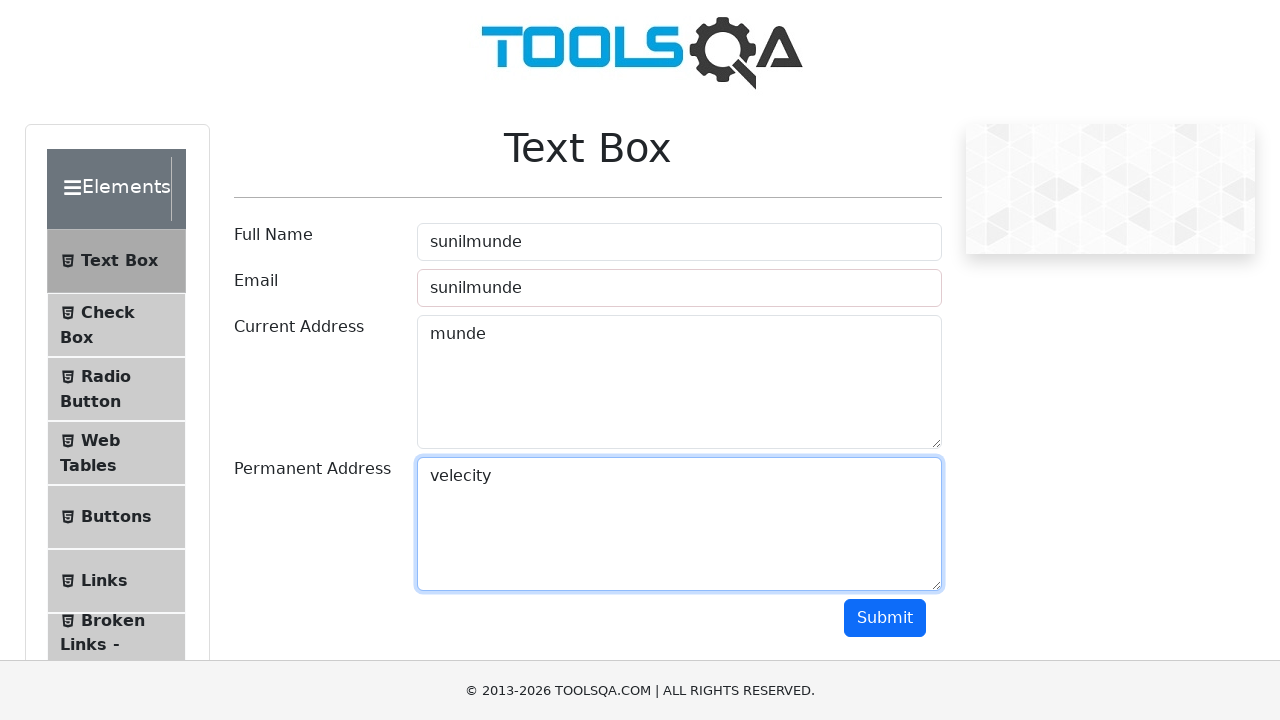

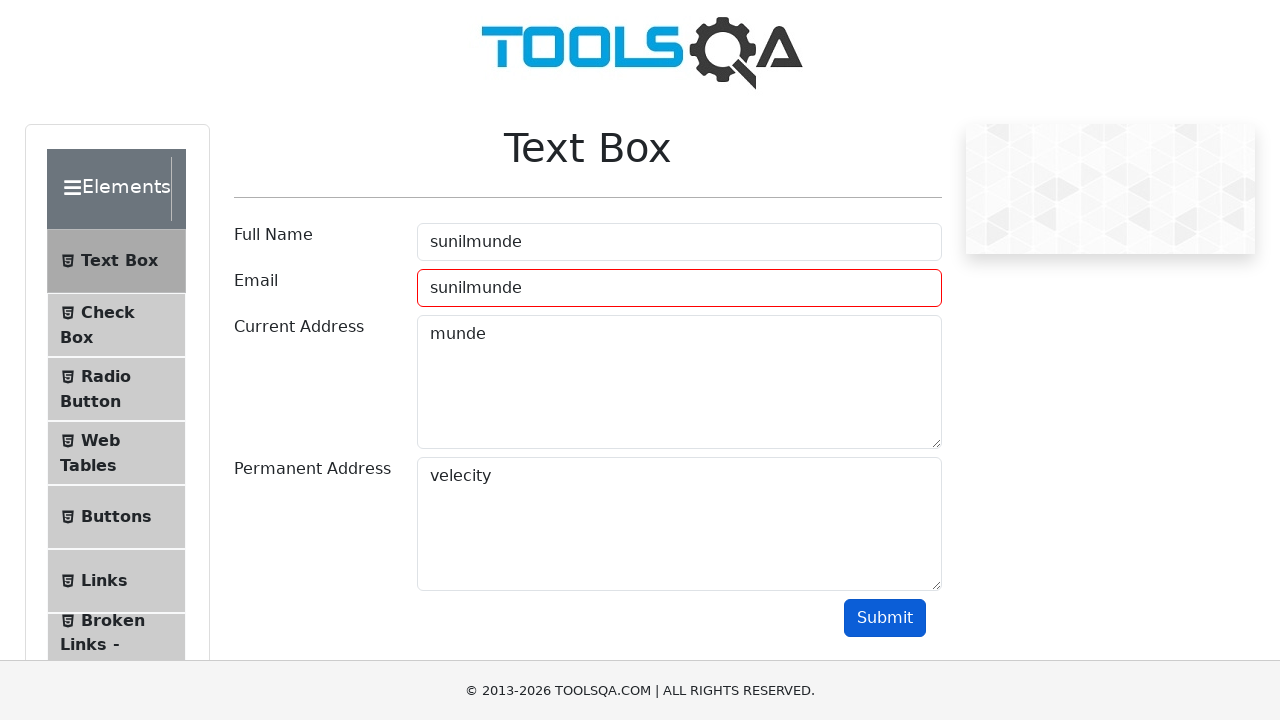